Navigates to GoDaddy homepage and verifies the page title and URL are correct

Starting URL: https://www.godaddy.com/

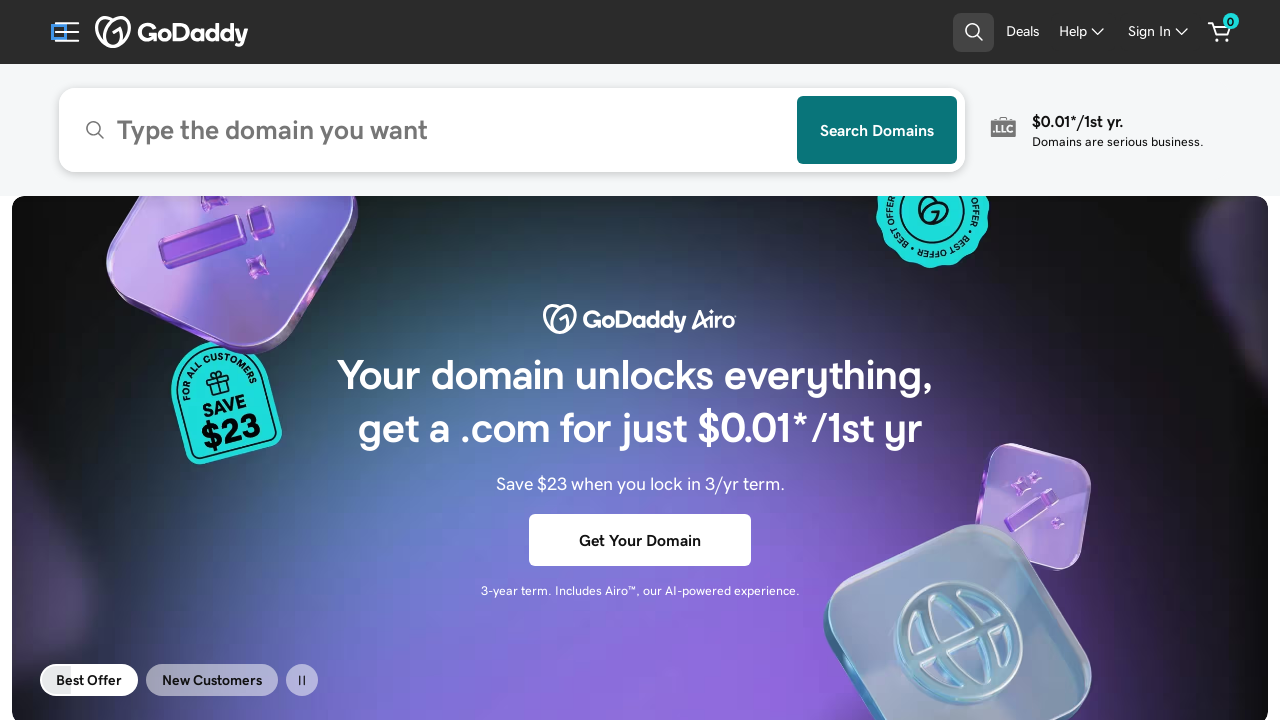

Waited for page to load (domcontentloaded state)
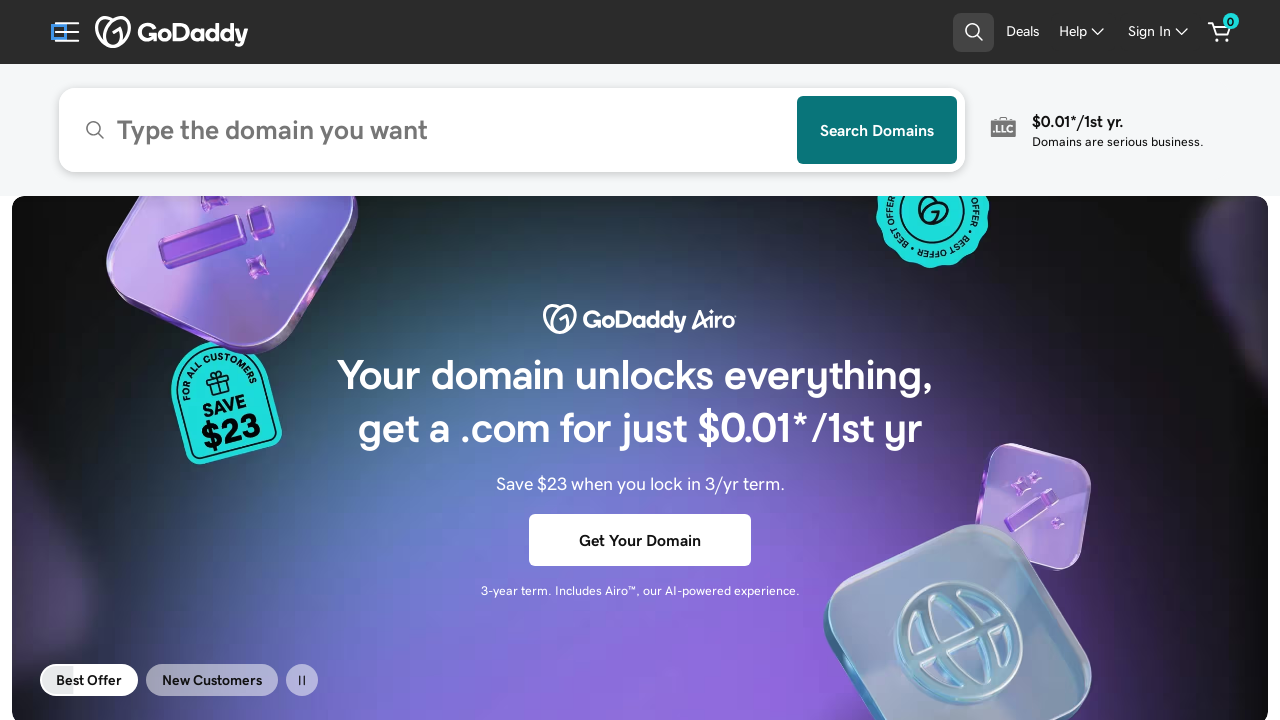

Retrieved page title
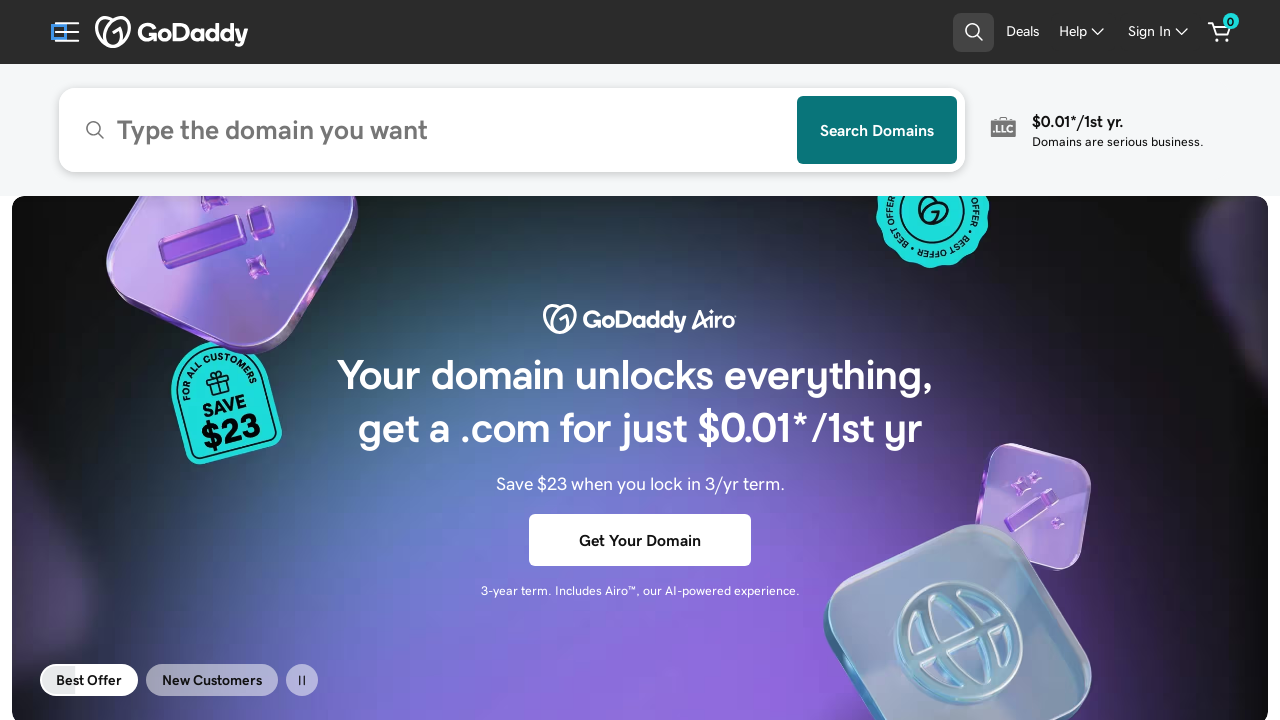

Verified page title contains 'GoDaddy': GoDaddy Official Site: Get a Domain & Launch Your Website.
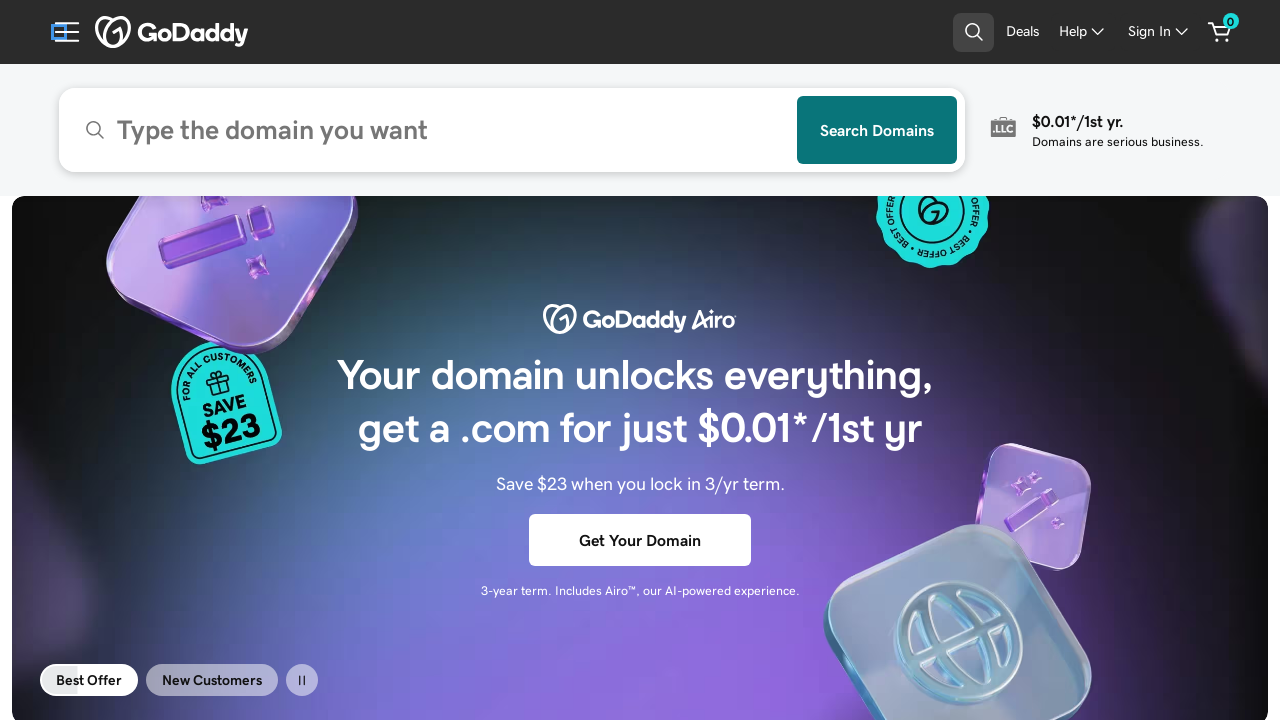

Retrieved current page URL
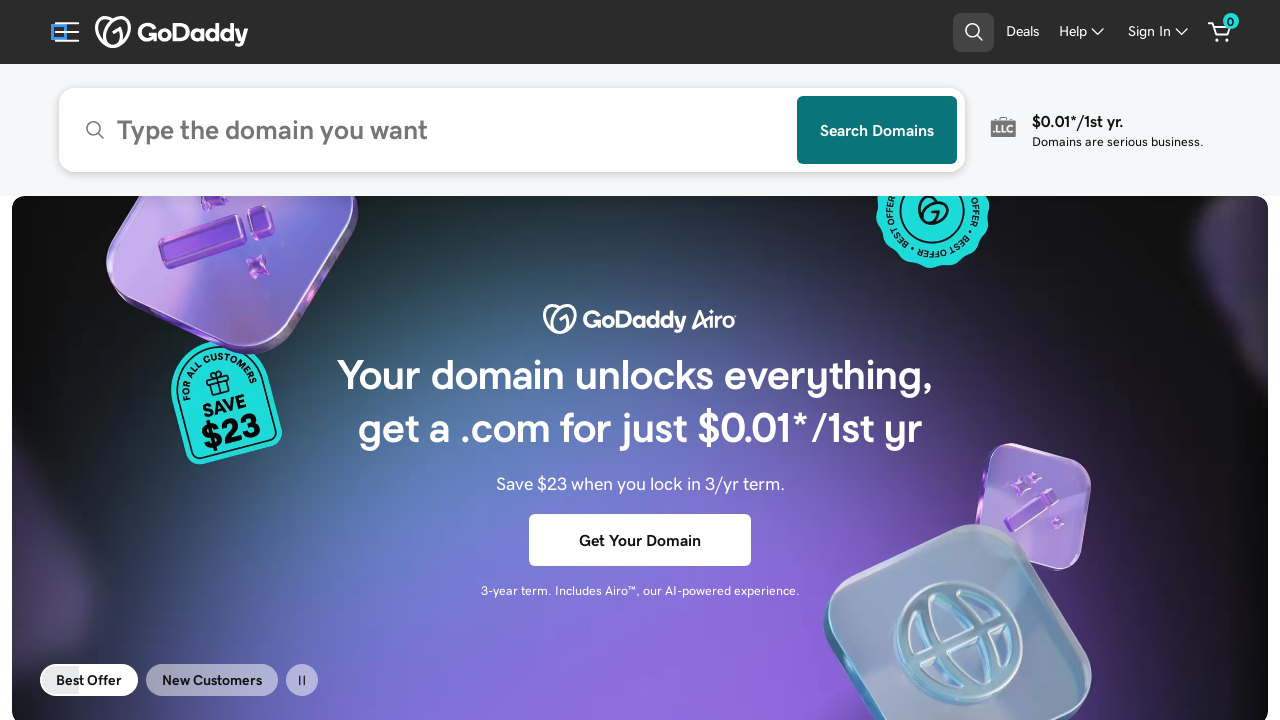

Verified URL is a GoDaddy domain: https://www.godaddy.com/
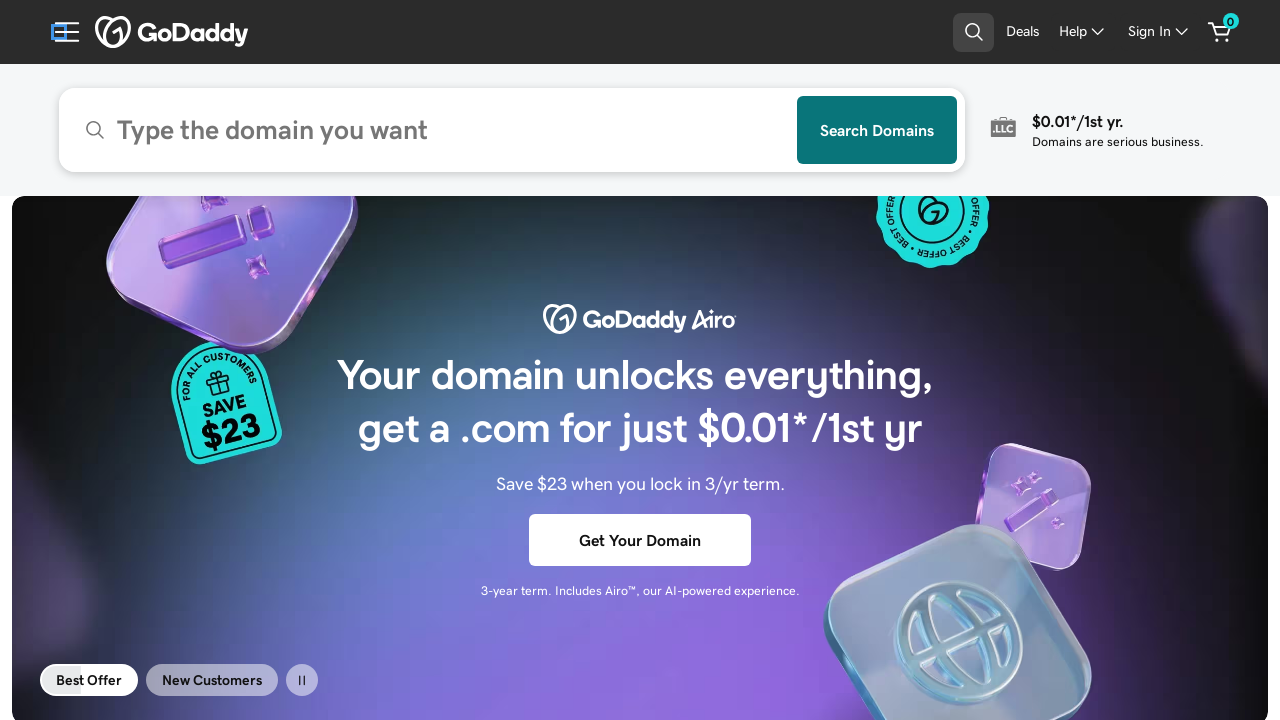

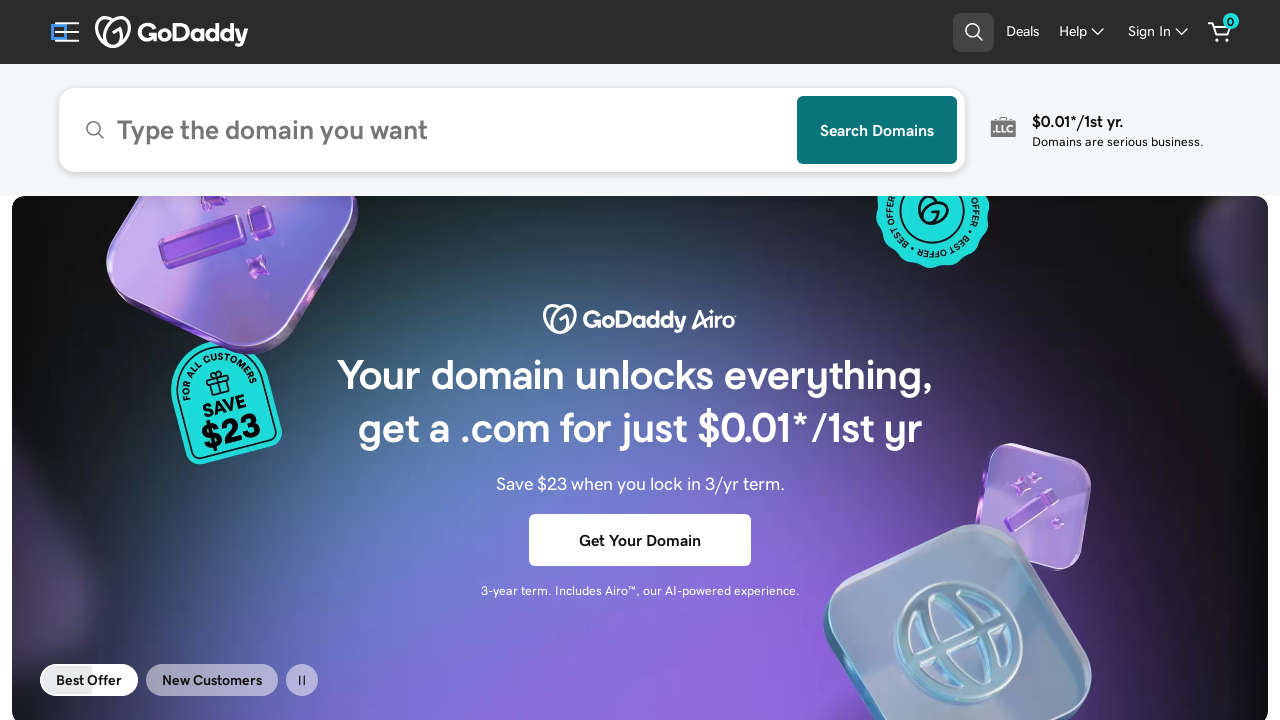